Tests mouse hover functionality on SpiceJet website by hovering over SpiceClub menu and clicking on 'Our Program' submenu item

Starting URL: https://www.spicejet.com/

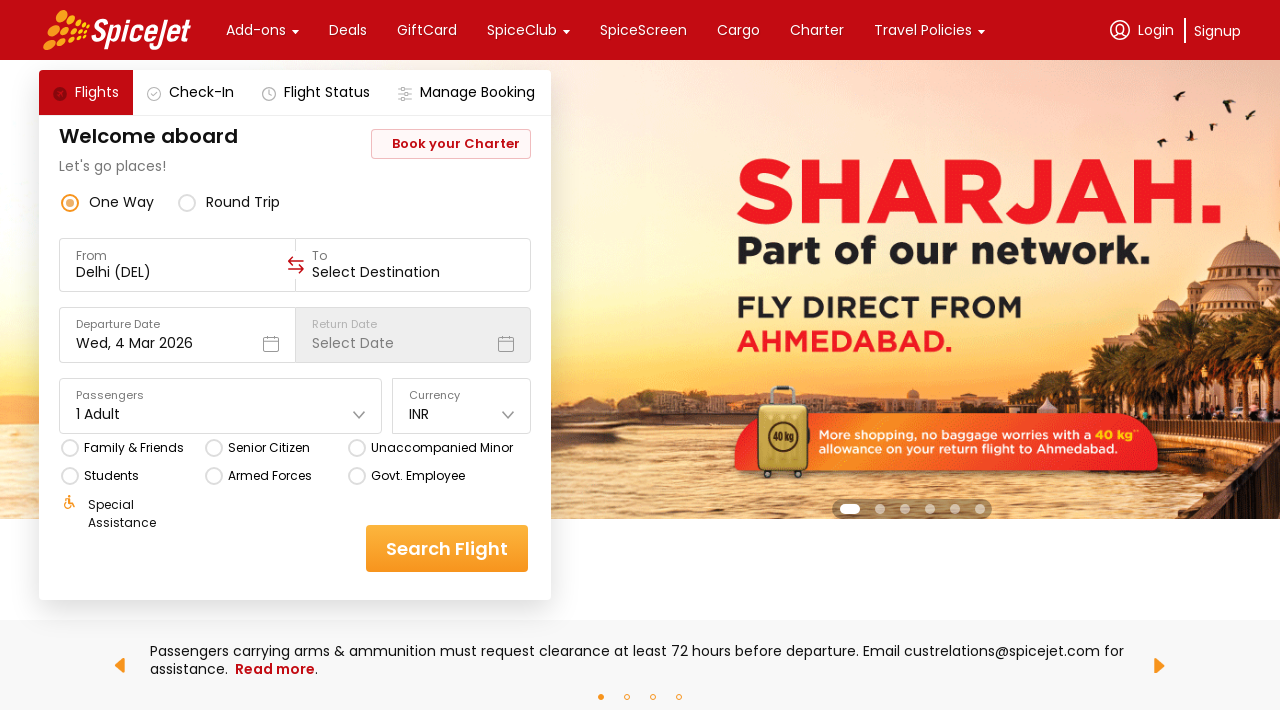

Hovered over SpiceClub menu item at (522, 30) on xpath=//div[@class='css-76zvg2 r-jwli3a r-ubezar r-16dba41 r-1pzd9i8'][normalize
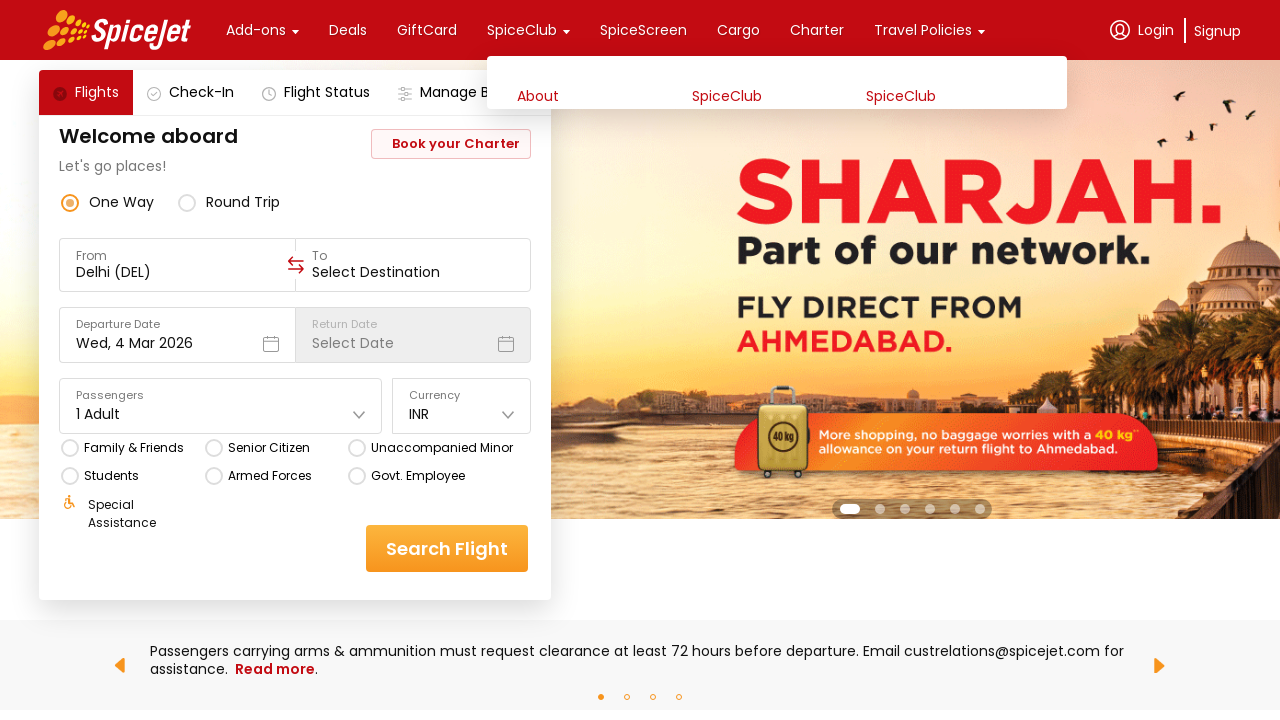

Clicked on 'Our Program' submenu item at (601, 146) on xpath=//div[contains(text(),'Our Program')]
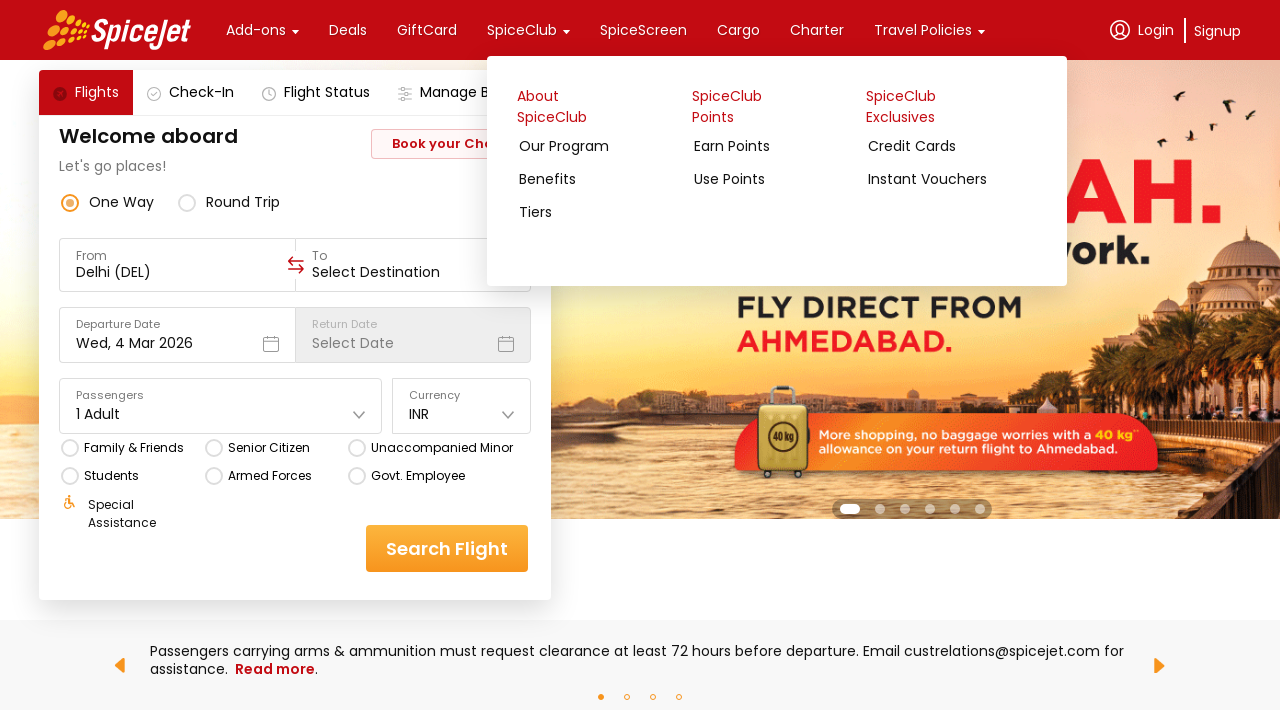

Page loaded after clicking 'Our Program'
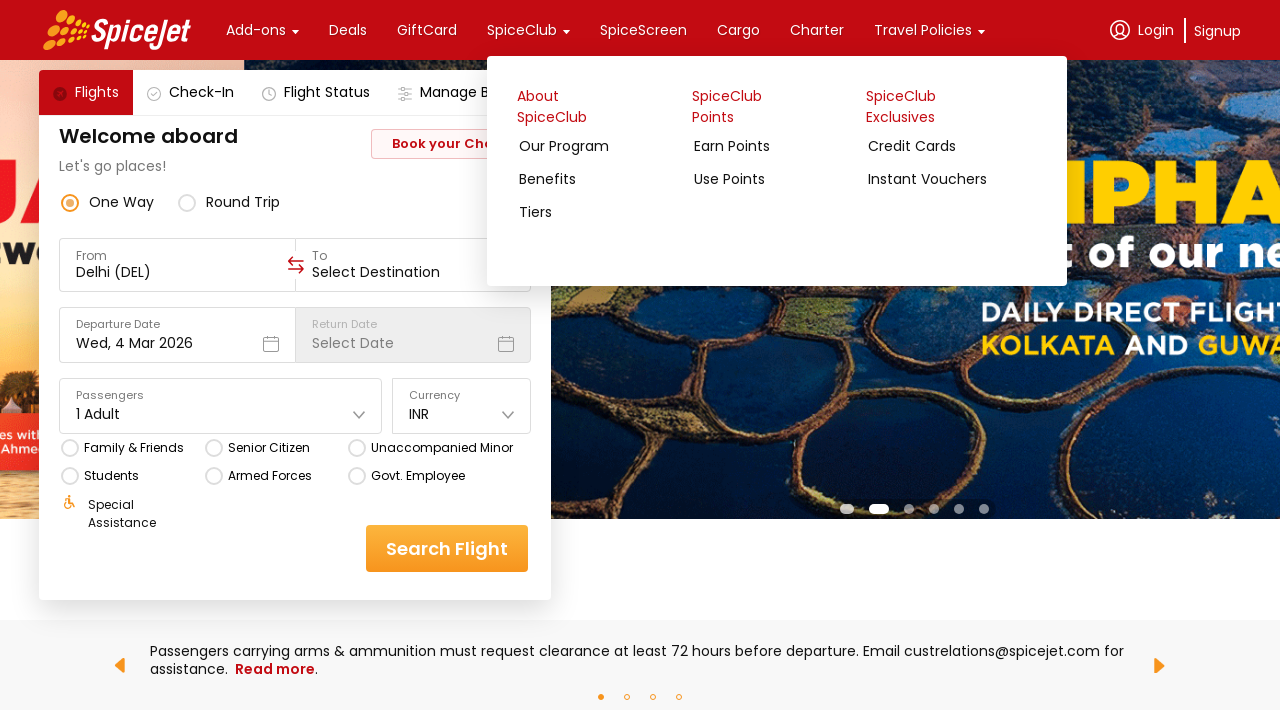

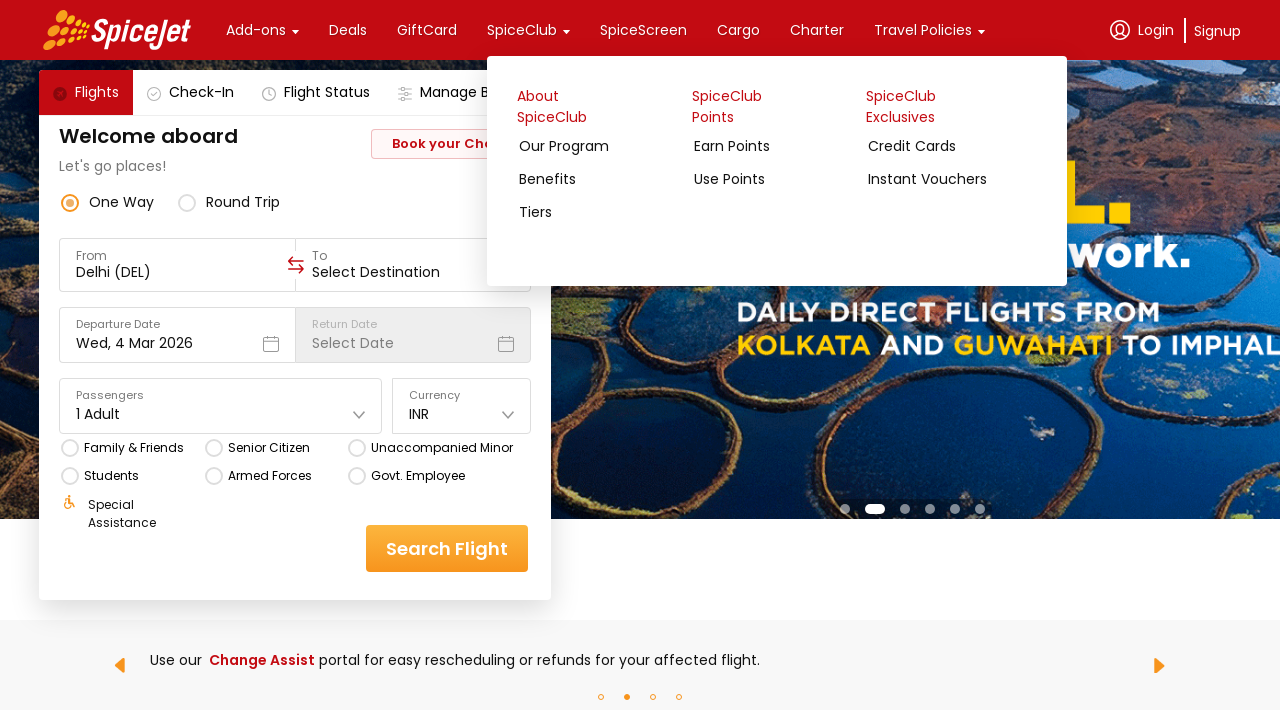